Tests browser window management methods including maximize, minimize, fullscreen, position and size adjustments on a webpage

Starting URL: https://techproeducation.com

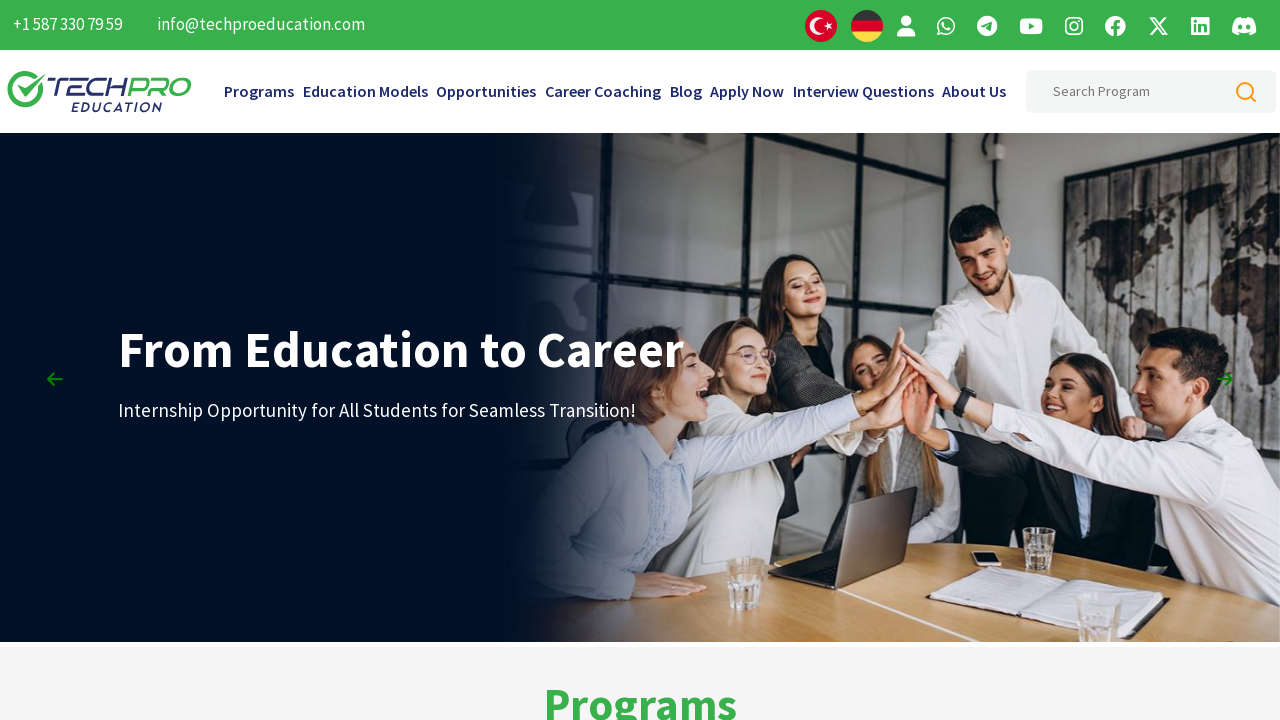

Set viewport size to 1920x1080 (maximize simulation)
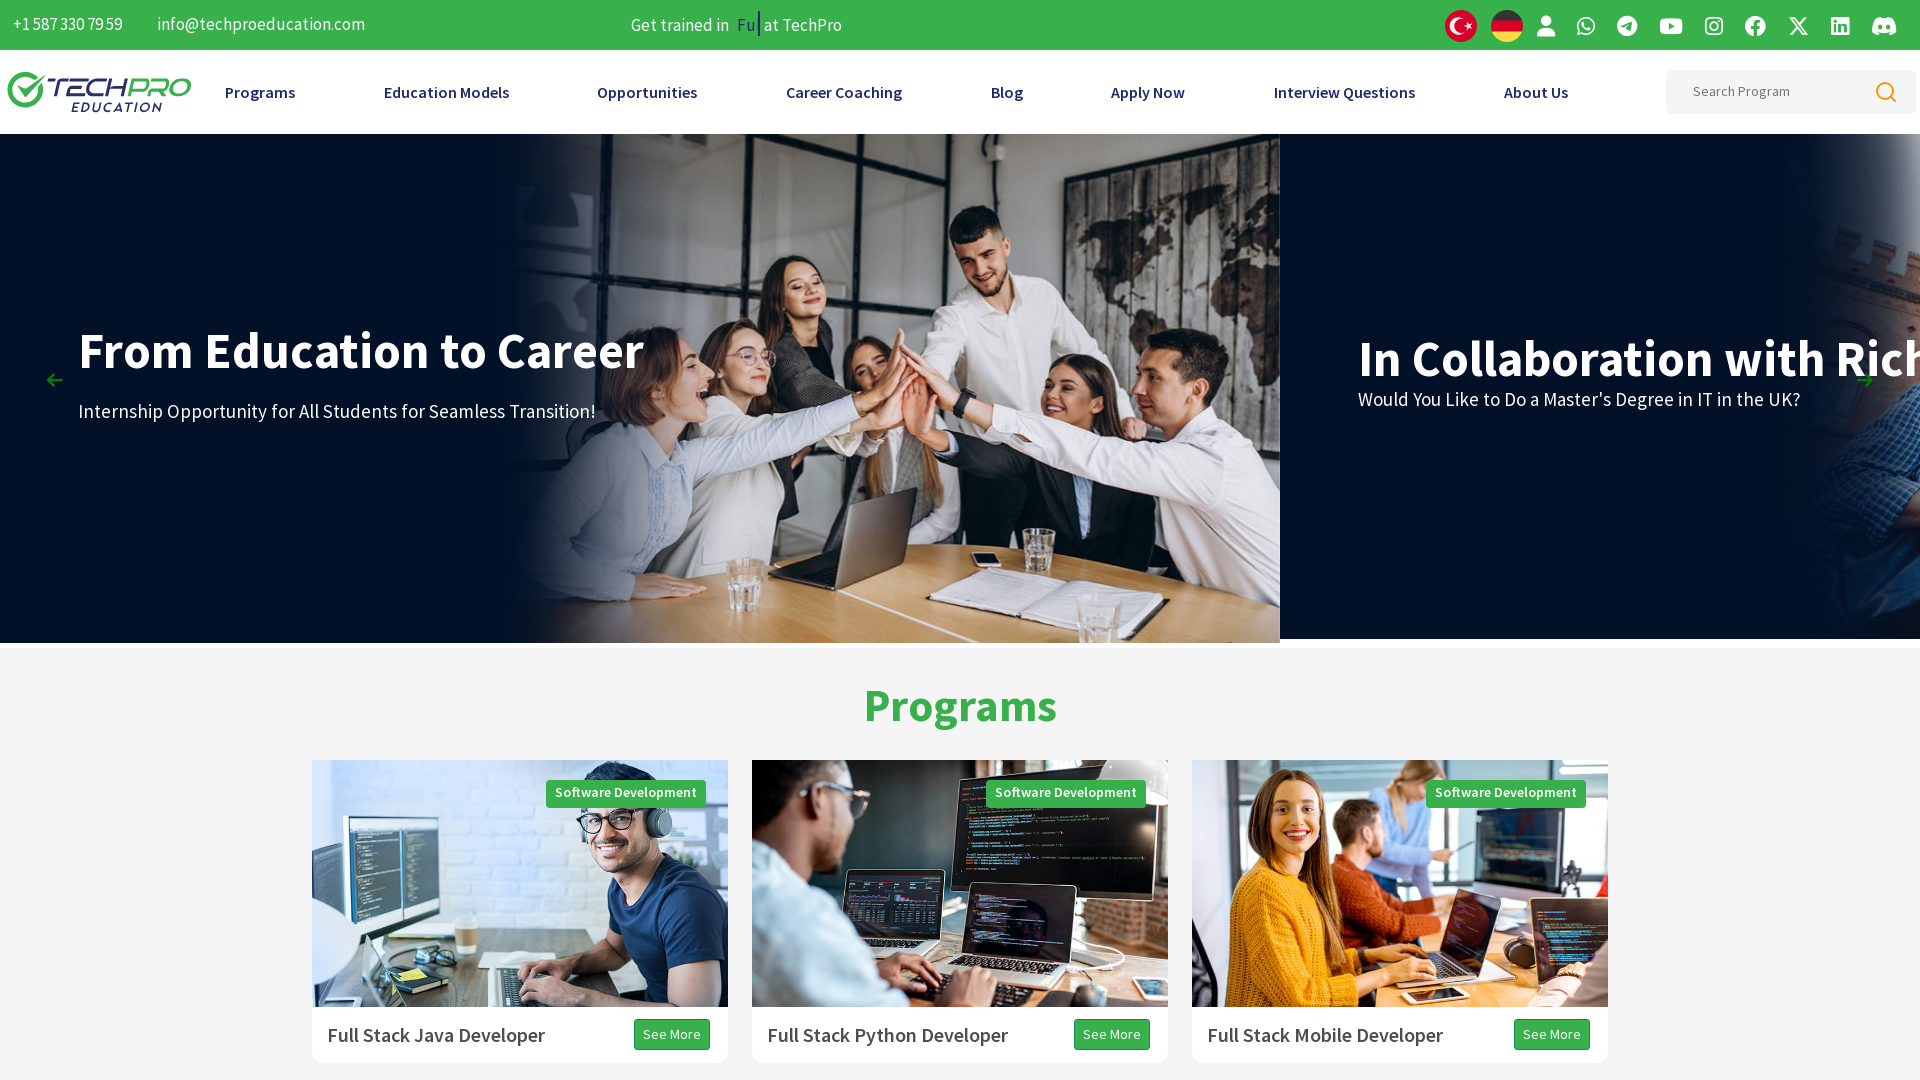

Waited for page DOM content to load
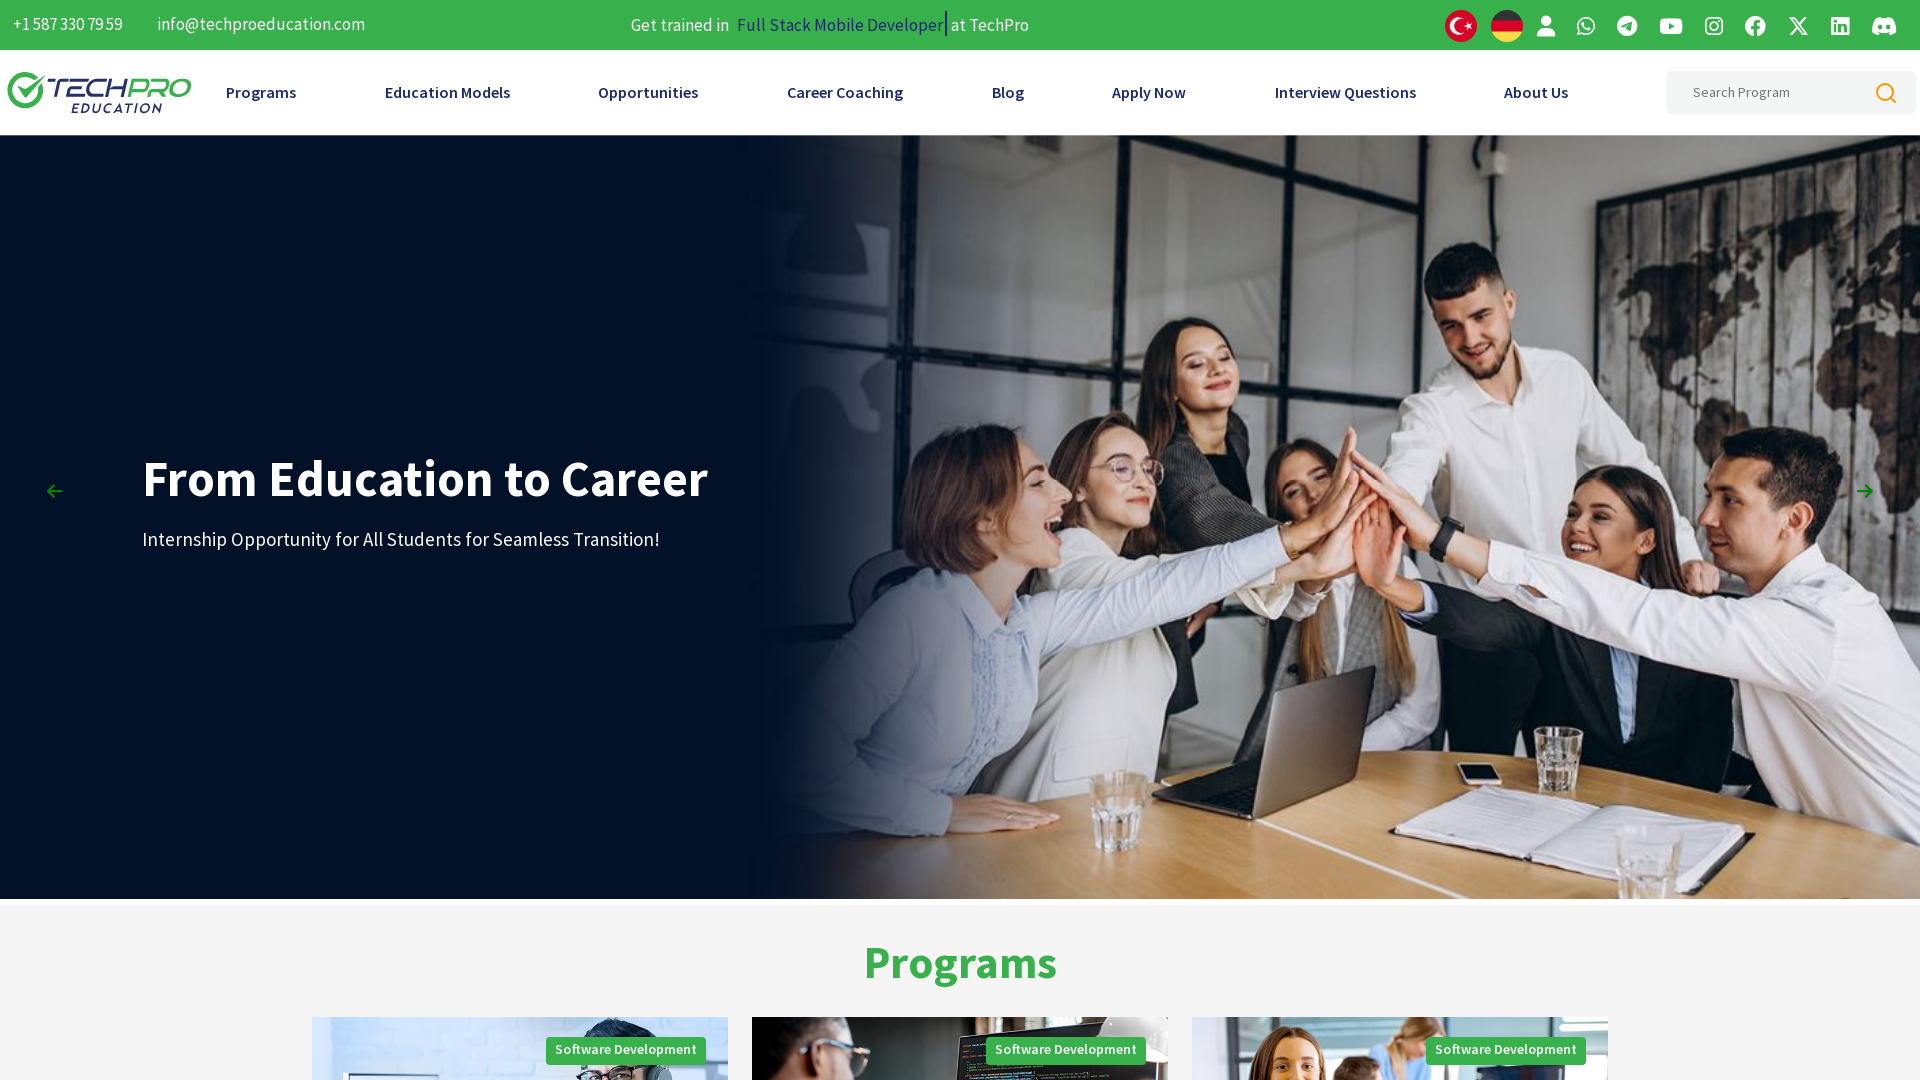

Set viewport size to 600x600 (minimize simulation)
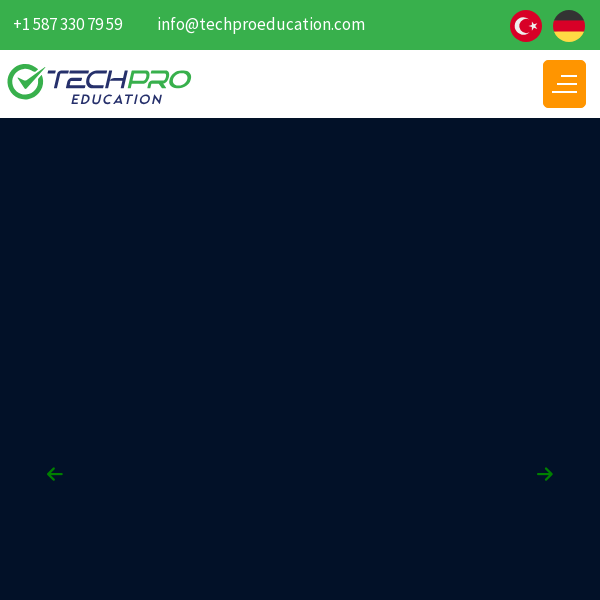

Waited 1000ms to observe viewport change
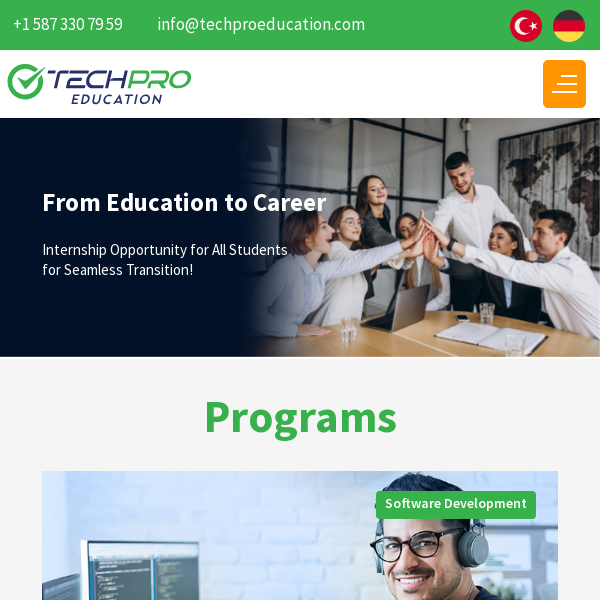

Set viewport size back to 1920x1080 (fullscreen simulation)
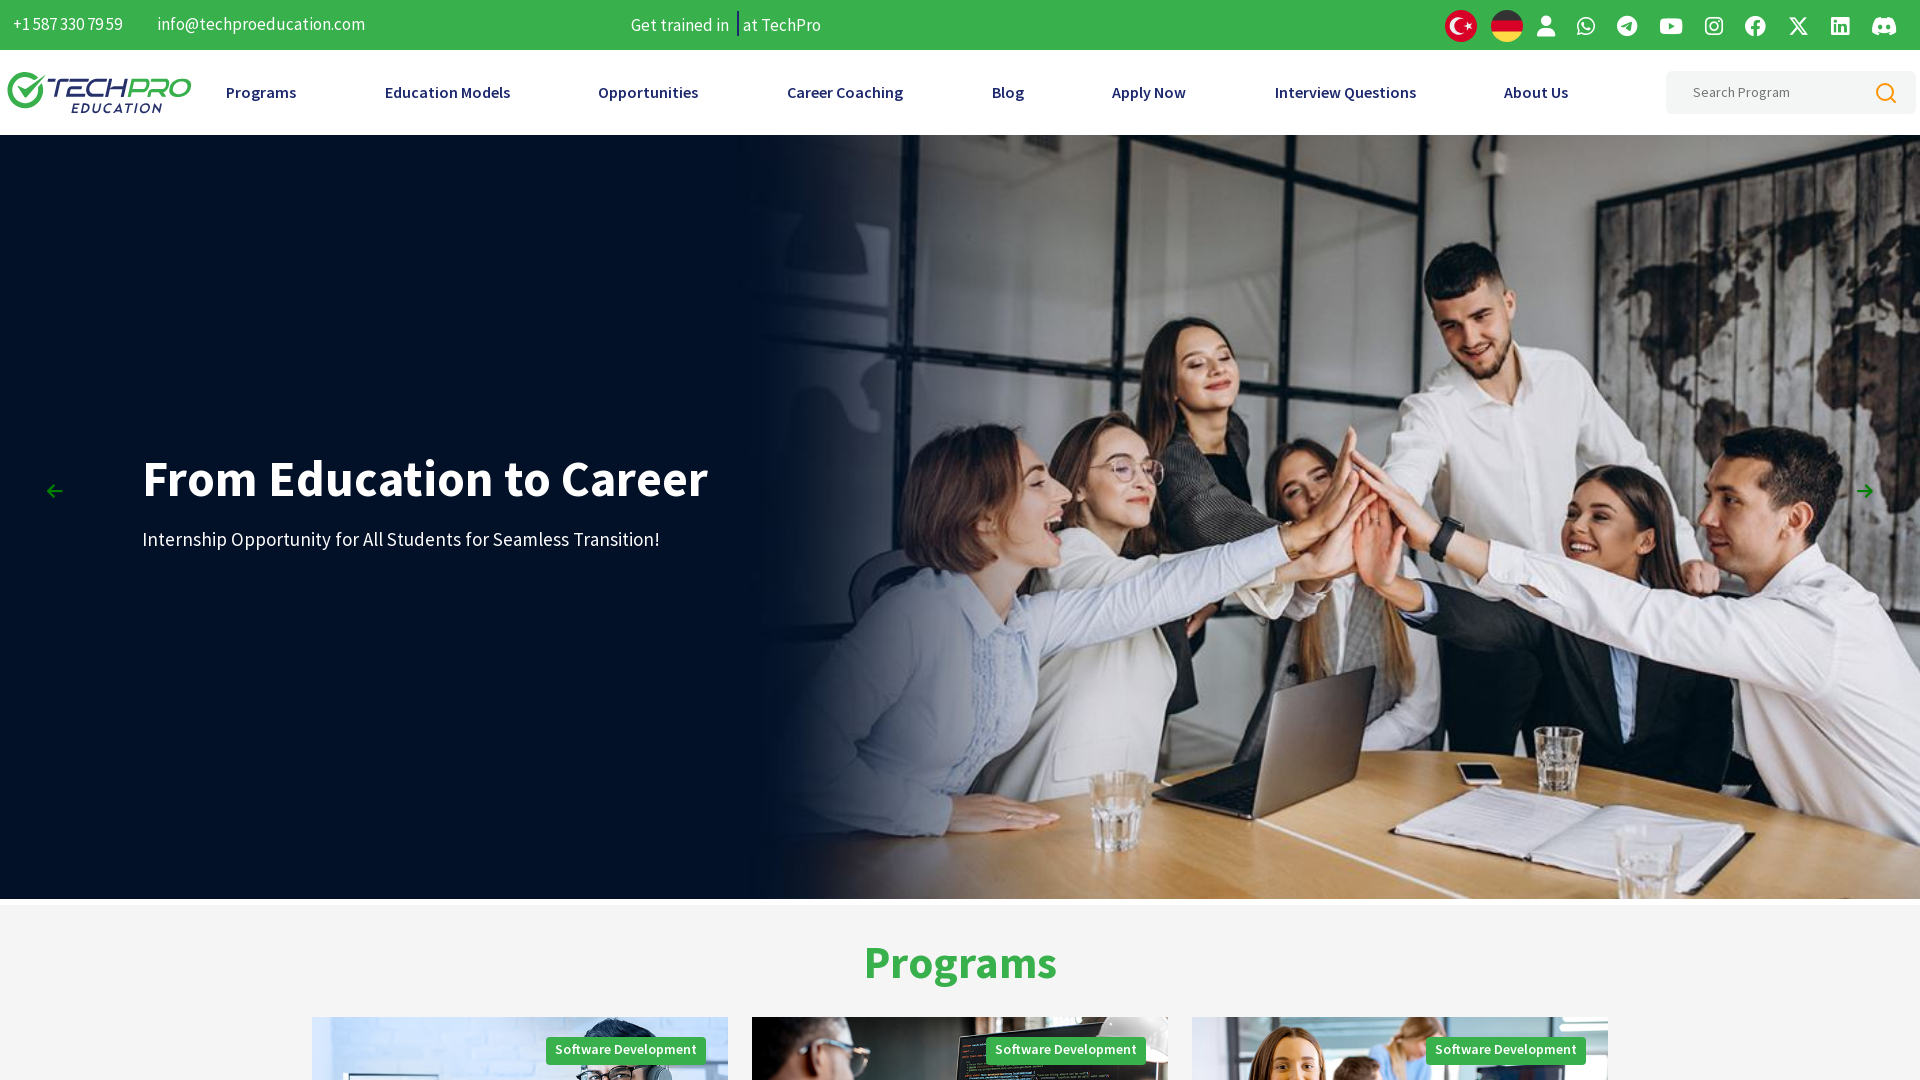

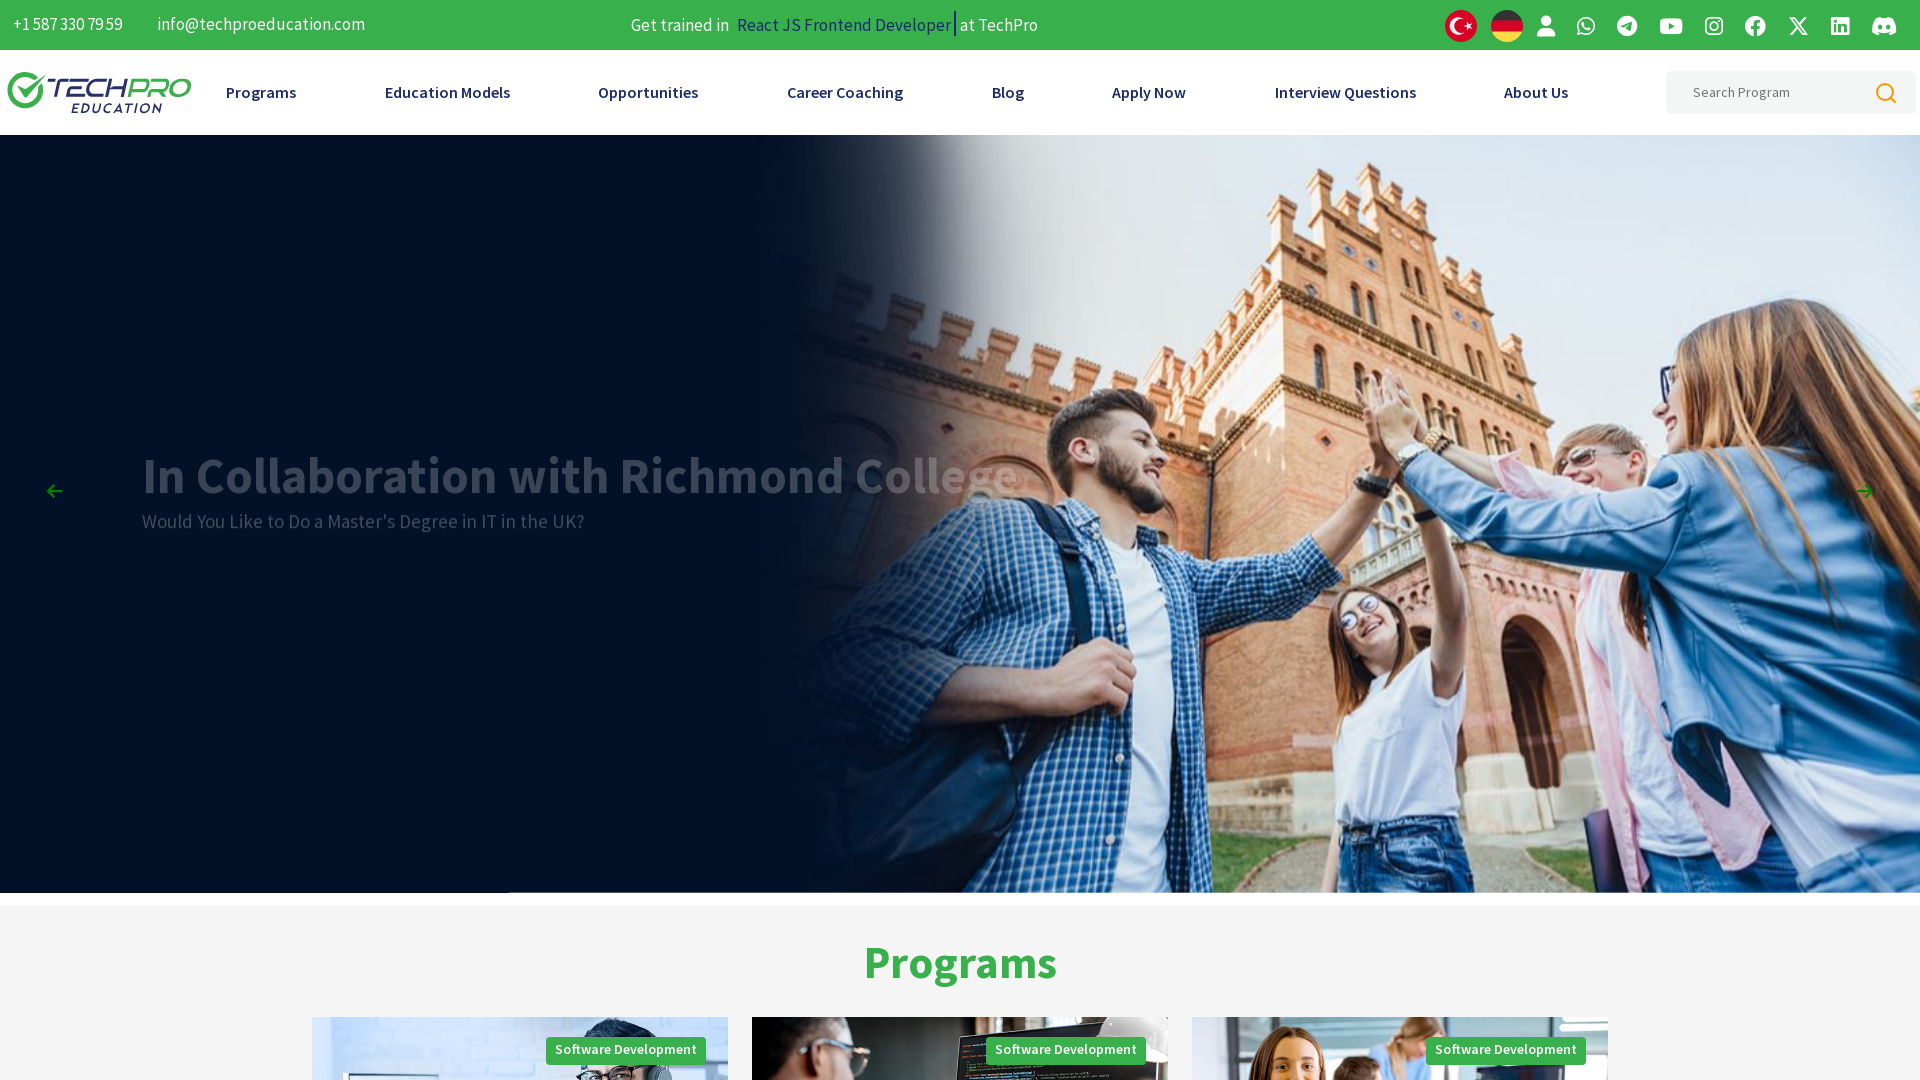